Tests the oral care product filtering and sorting functionality on Naaptol e-commerce site by applying various filters, sorting by price, and selecting a product

Starting URL: https://www.naaptol.com/shop-online/health-beauty.html

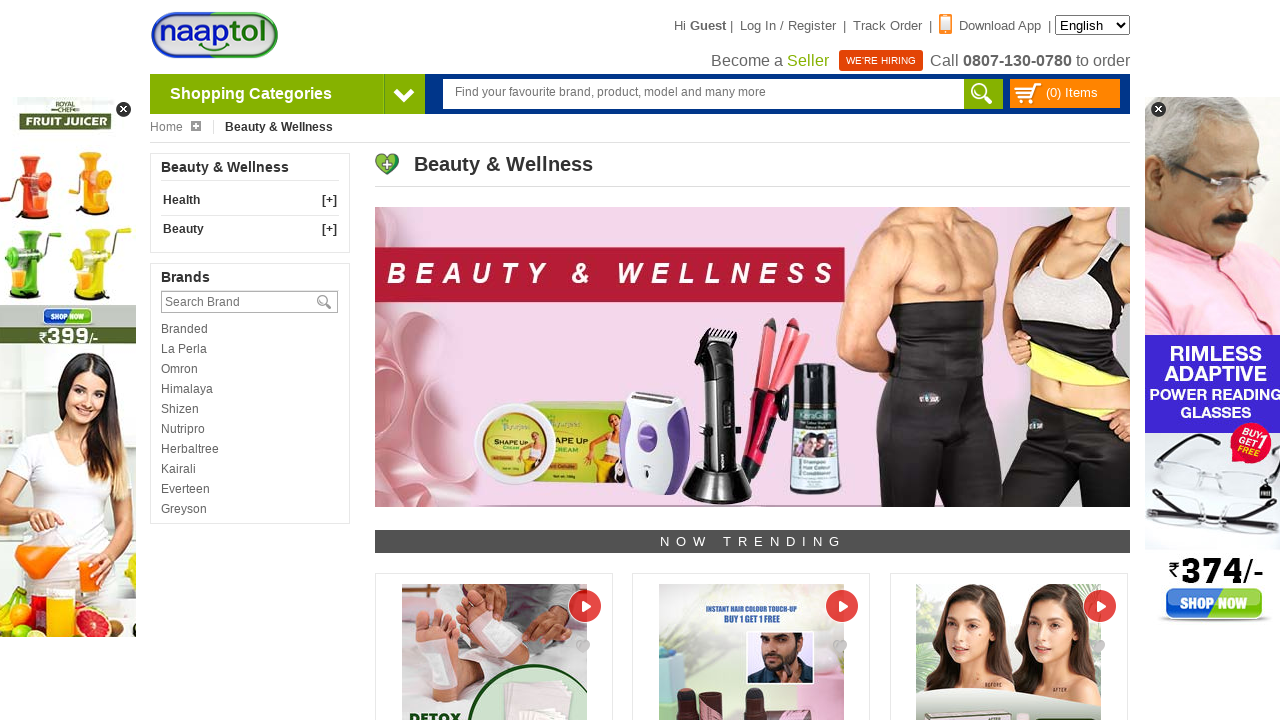

Clicked on Beauty category at (250, 229) on (//a[@title='Beauty'])[1]
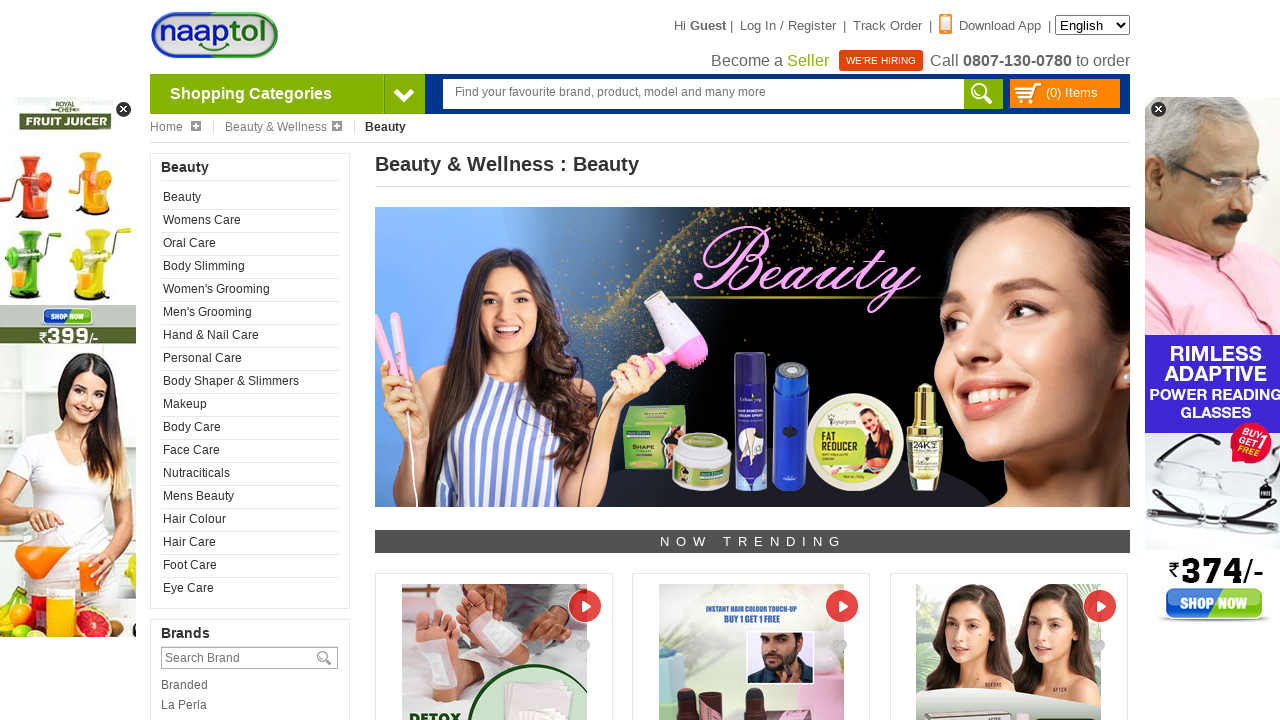

Clicked on Oral Care subcategory at (250, 243) on xpath=//a[@title='Oral Care']
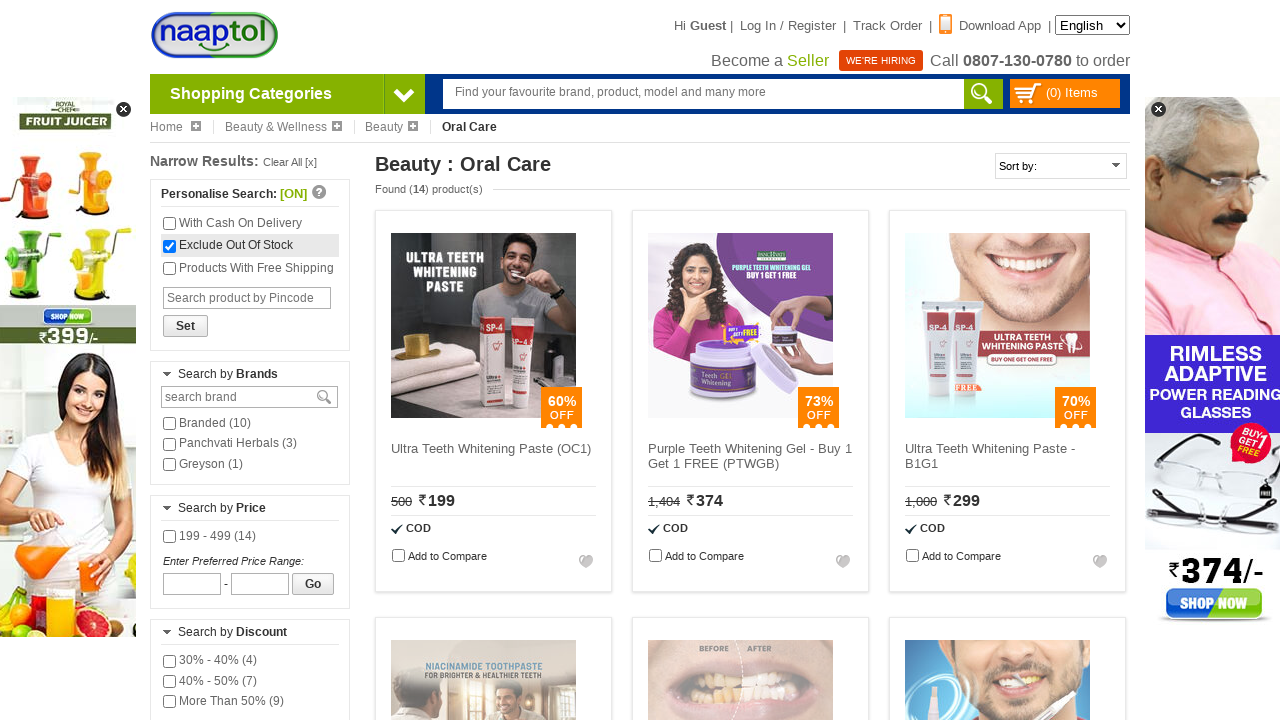

Applied COD (Cash on Delivery) filter at (170, 224) on #iscod
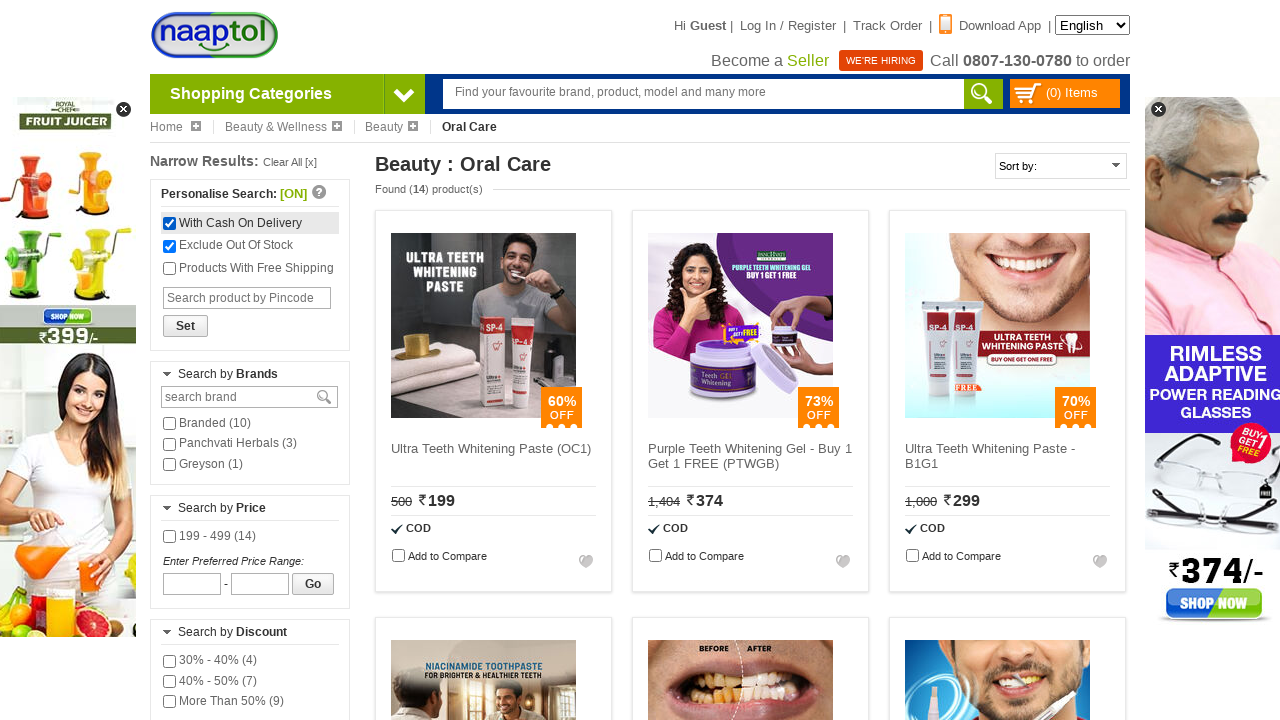

Applied exclude out of stock filter at (170, 246) on #isexoutStock
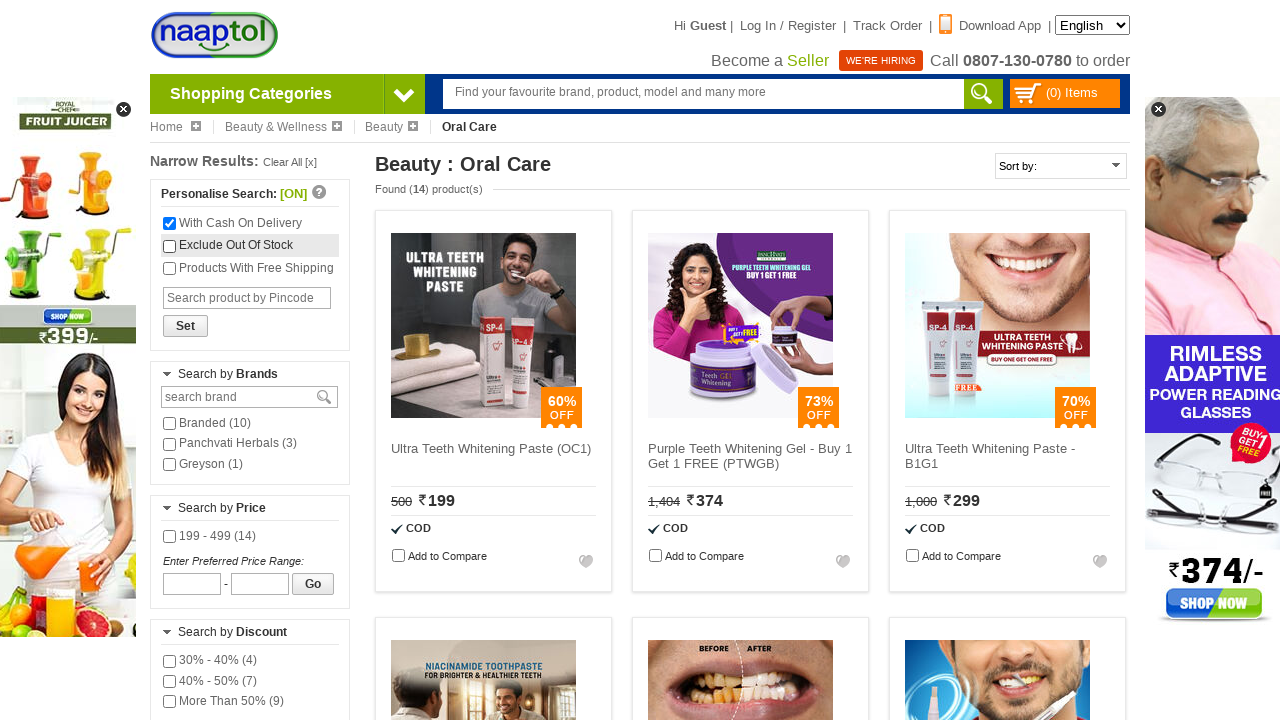

Applied free shipping filter at (170, 268) on #isfreeship
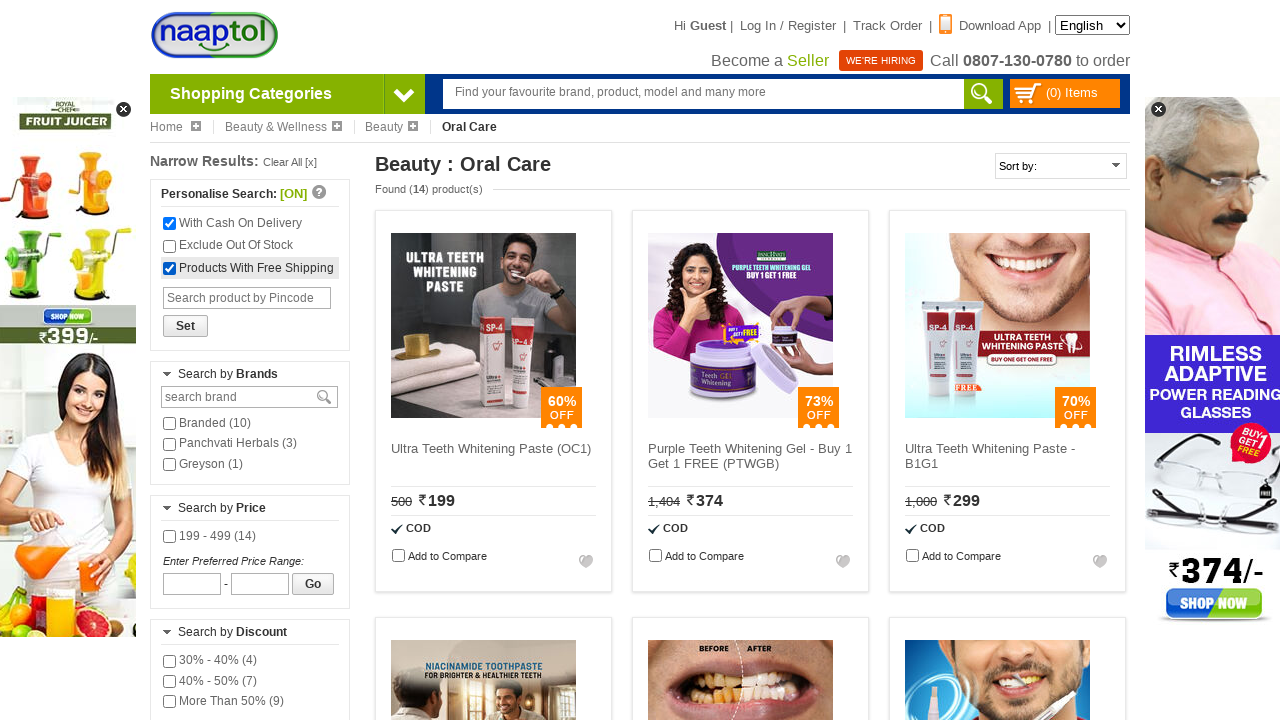

Entered pincode 413304 on #pincode
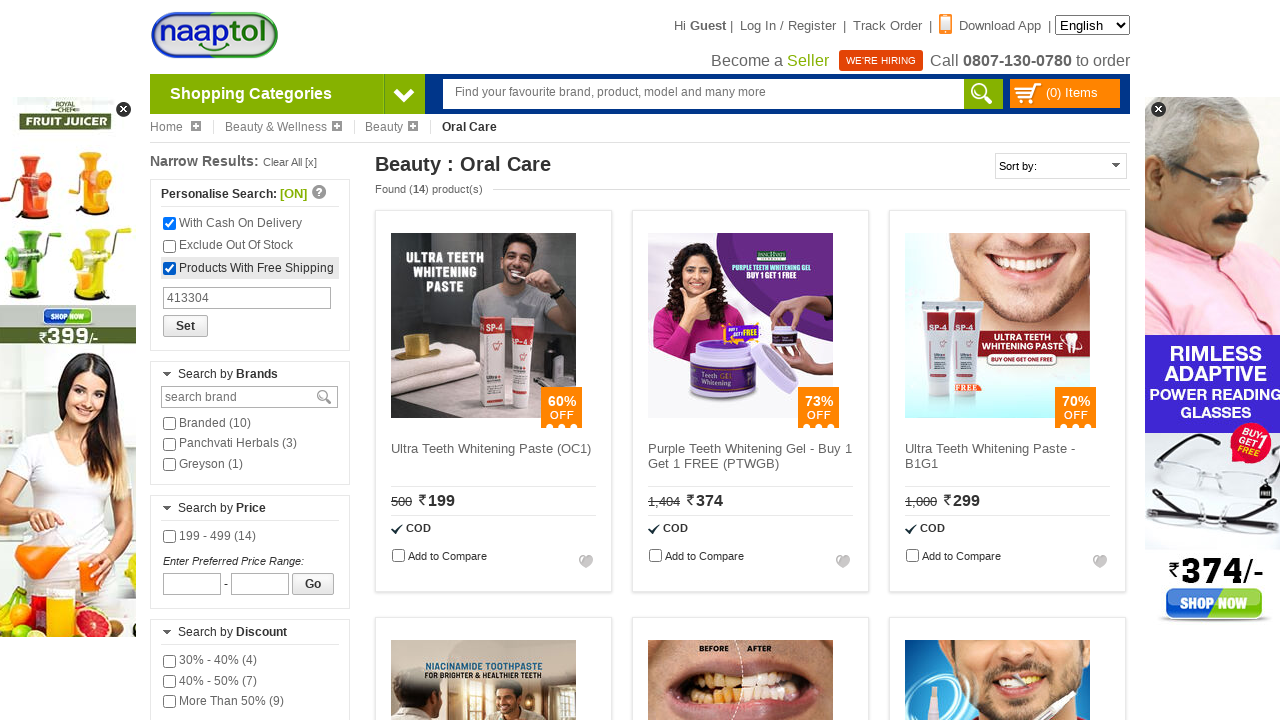

Clicked set button to apply pincode at (186, 326) on (//a[@href='javascript:void(0);'])[1]
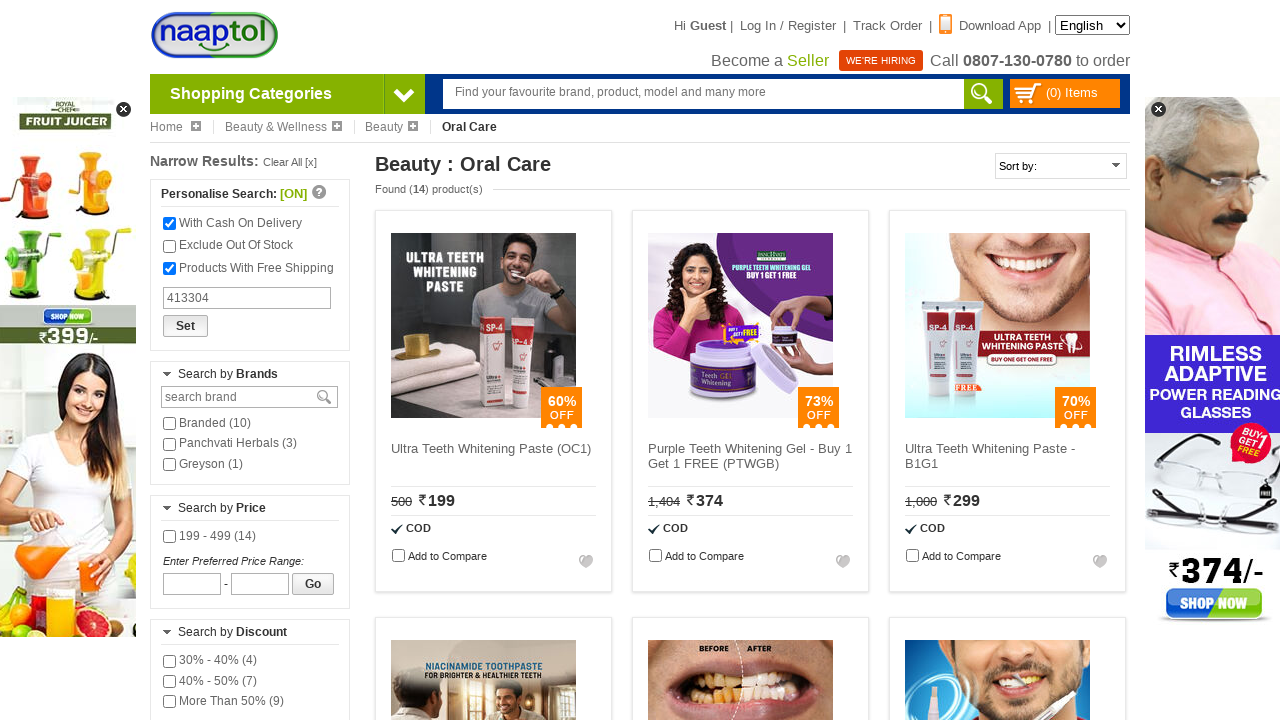

Unchecked free shipping filter at (170, 268) on #isfreeship
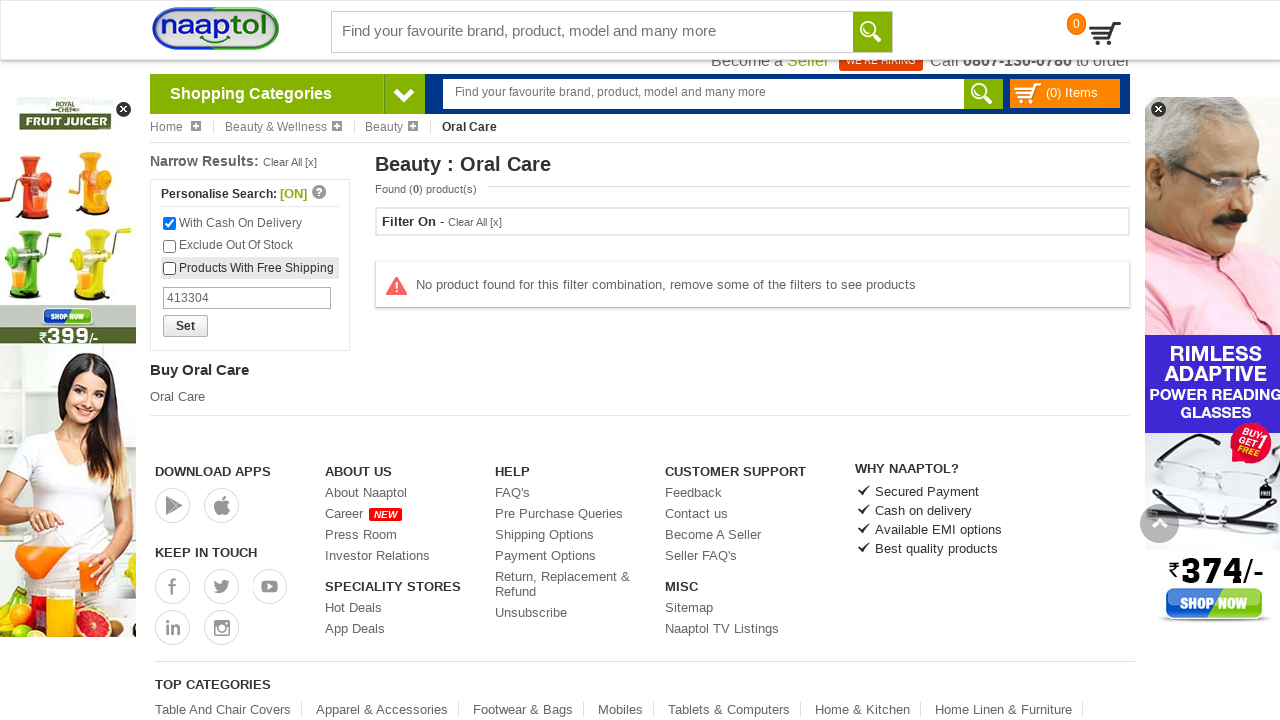

Clicked set button again after unchecking free shipping at (186, 326) on (//a[@href='javascript:void(0);'])[1]
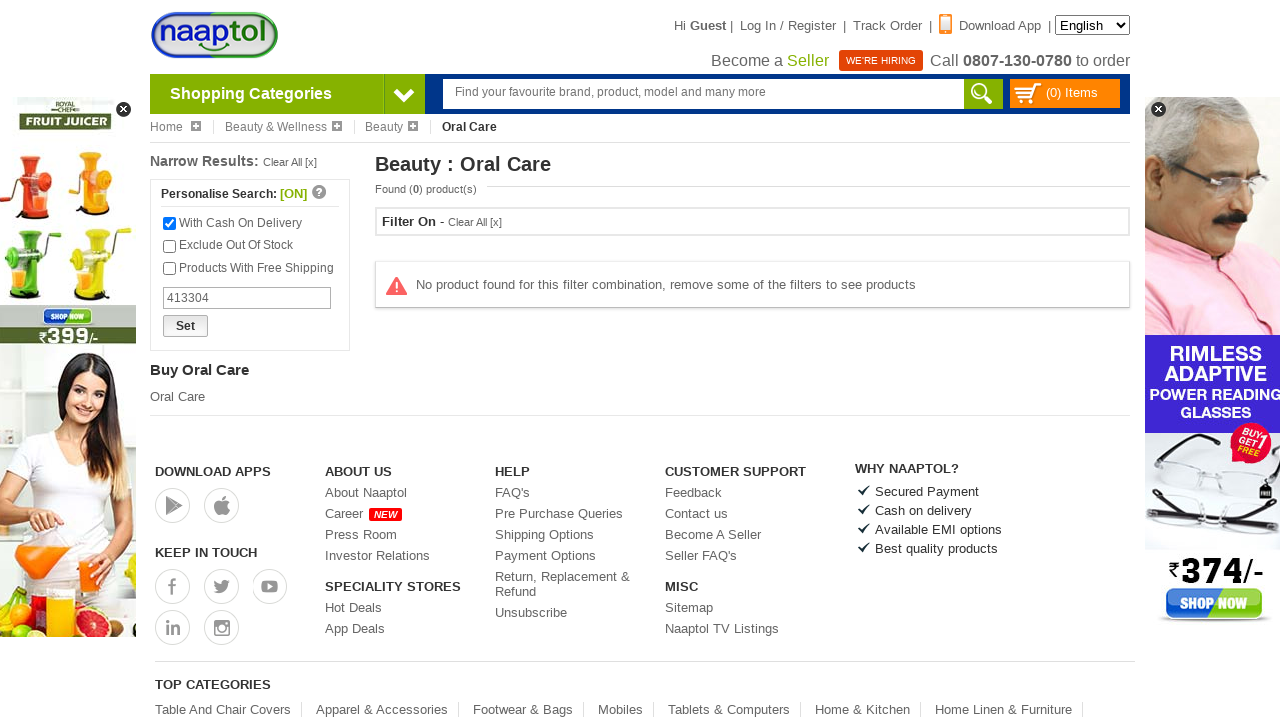

Applied Panchvati Herbals brand filter at (170, 444) on #brandFilterBox38949
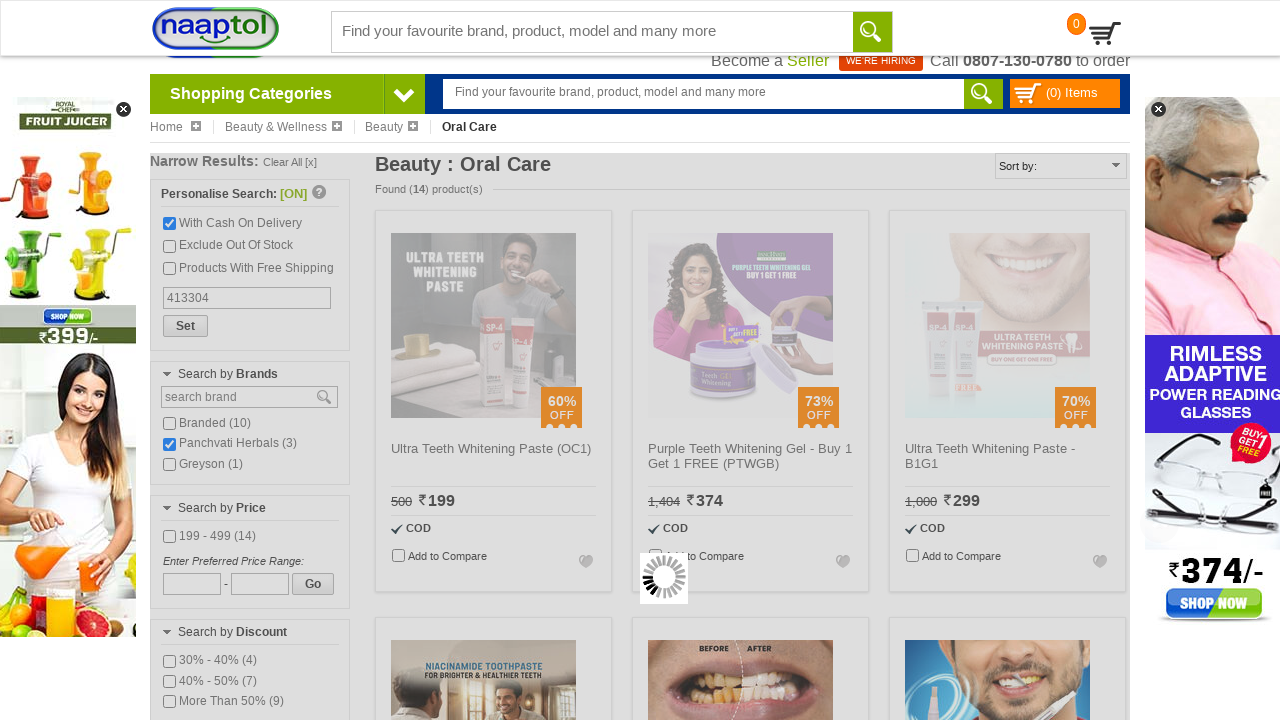

Waited for Greyson brand filter to load
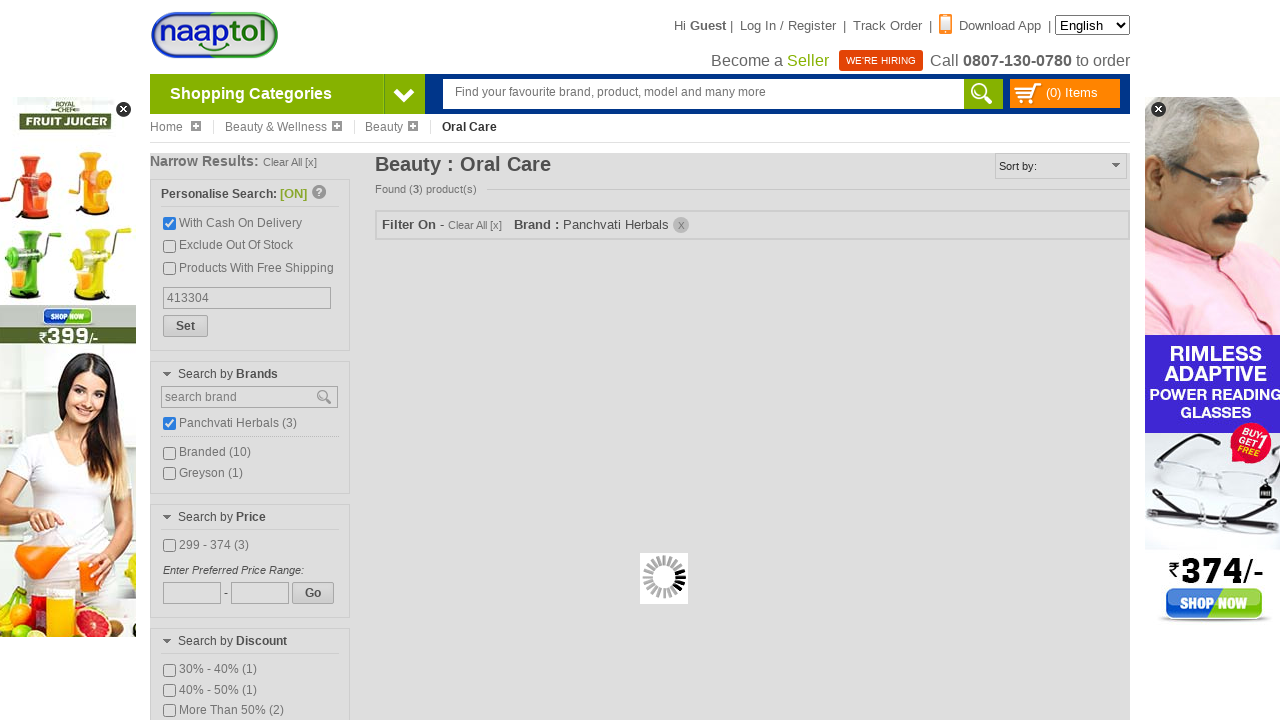

Applied Greyson brand filter at (170, 7) on input[name='Greyson']
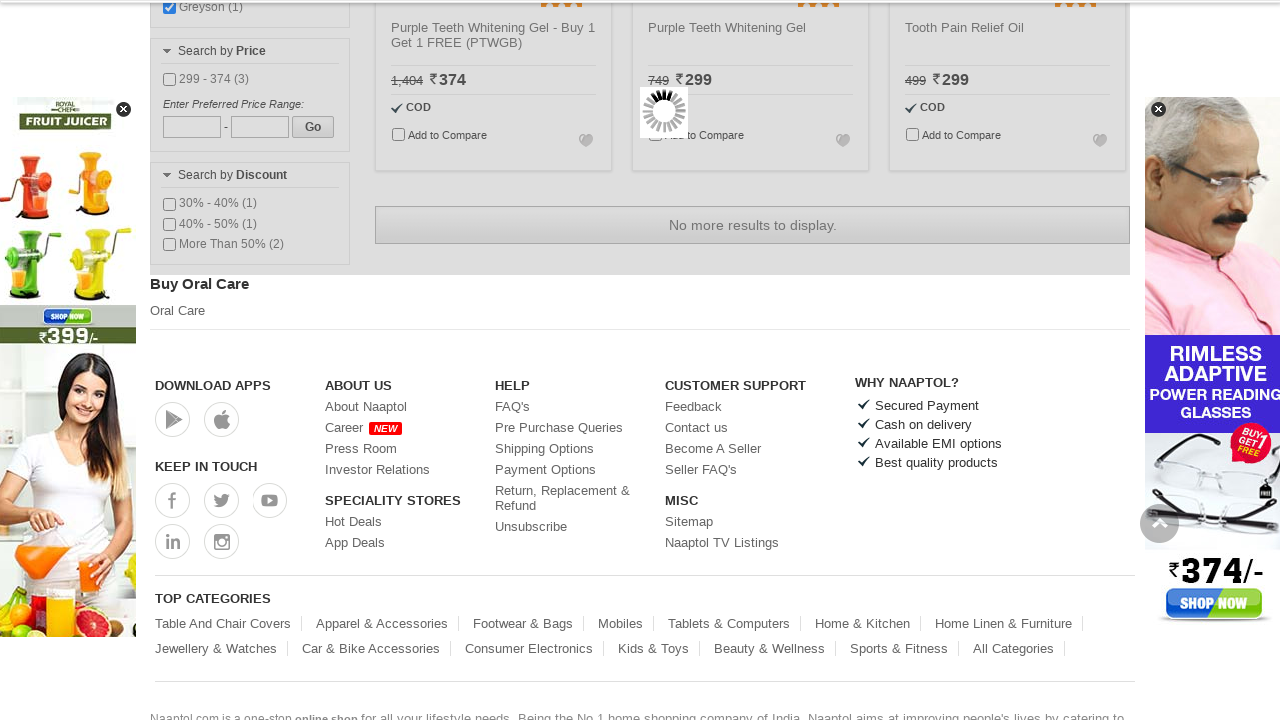

Applied price range filter (299 - 499) at (170, 546) on input[name='299 - 499']
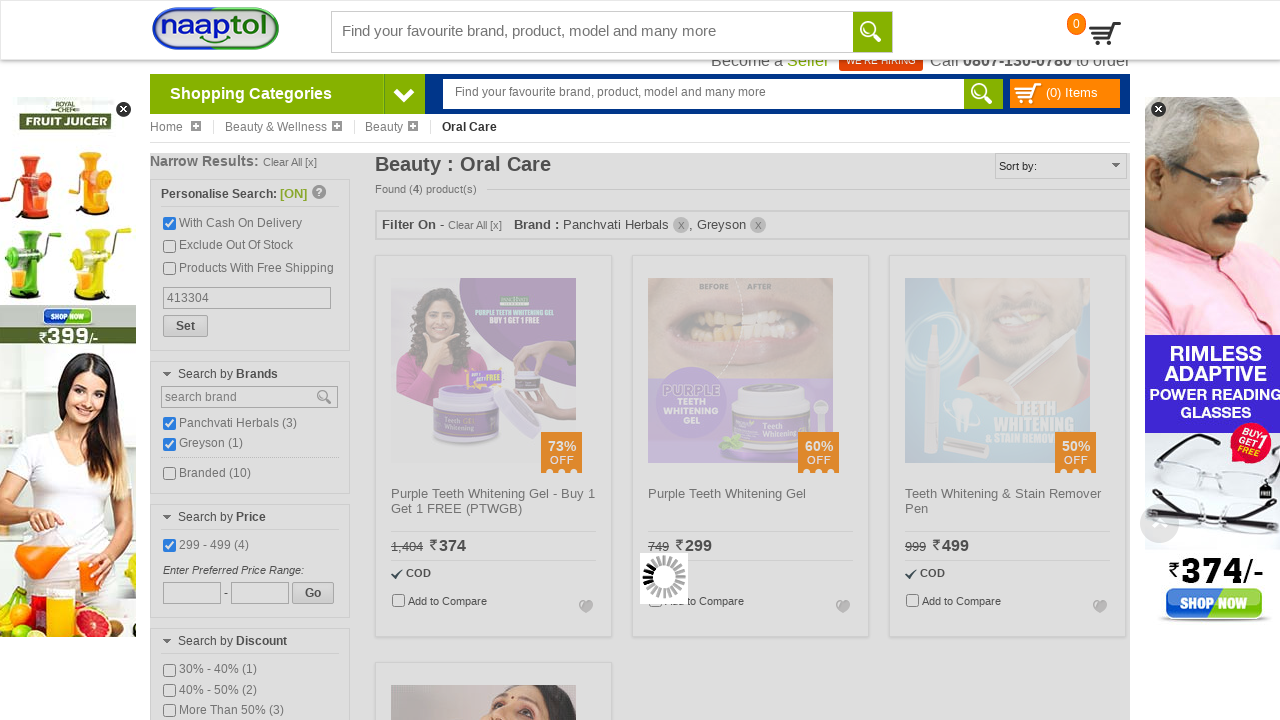

Cleared all applied filters at (475, 225) on (//a[@class='sml_link'])[2]
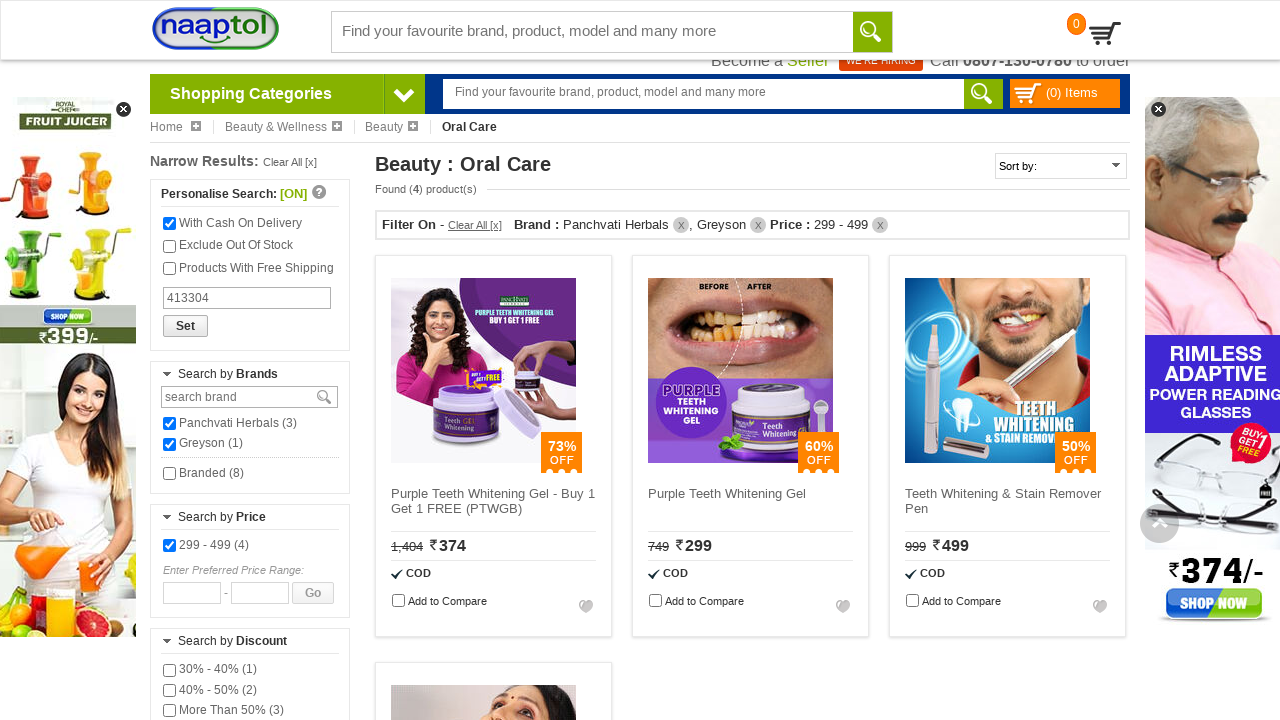

Sorted products by Most Expensive on #sortByFilter
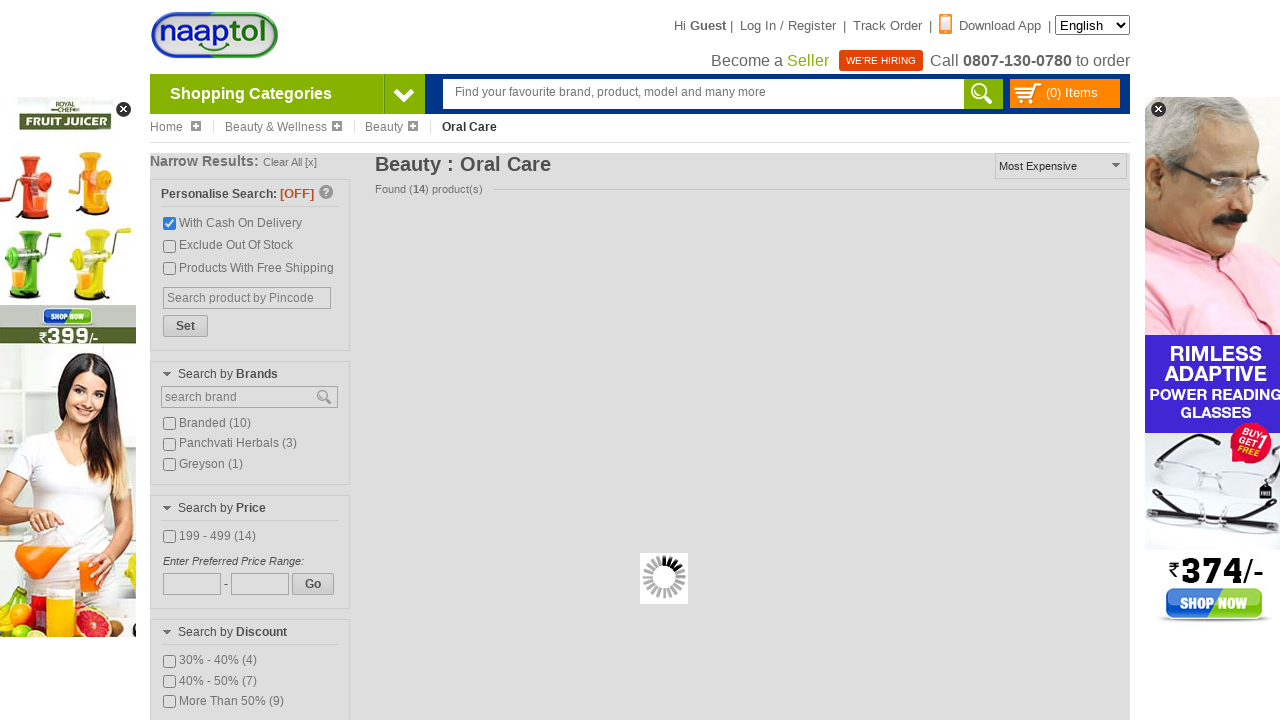

Waited for product 'Teeth Whitening & Stain Remover Pen' to load
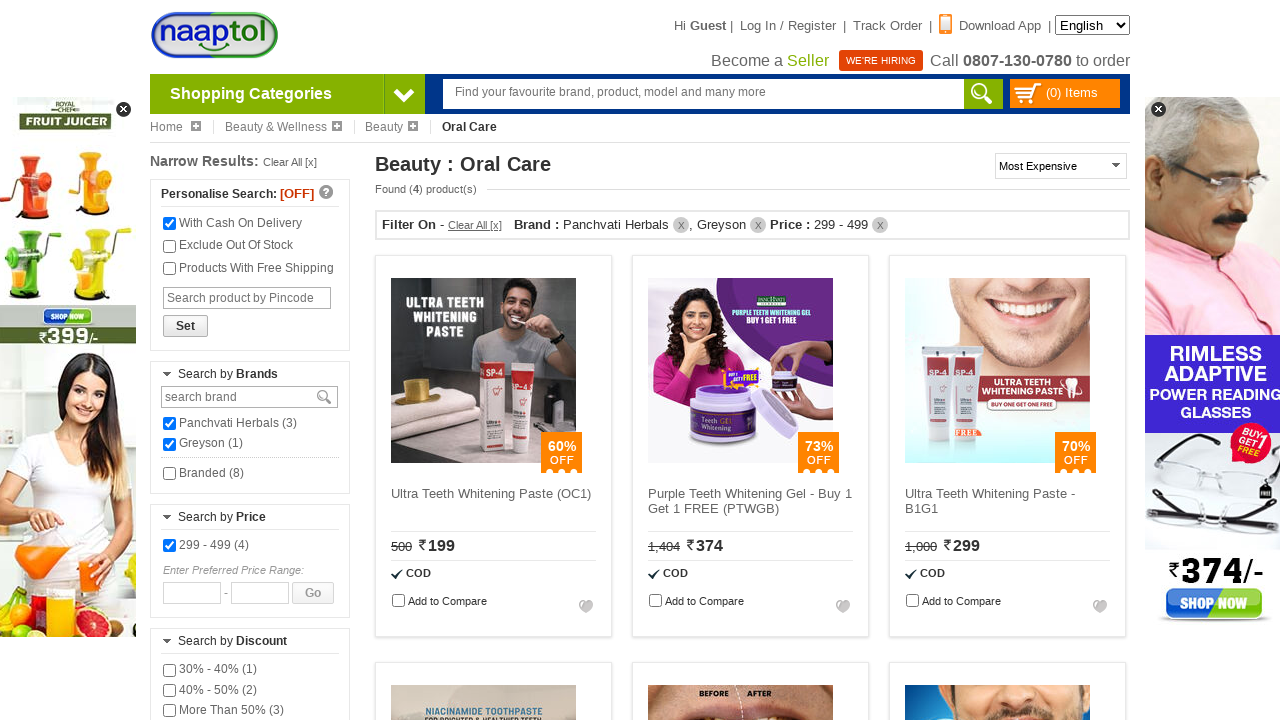

Clicked on Teeth Whitening & Stain Remover Pen product at (1003, 352) on text=Teeth Whitening & Stain Remover Pen
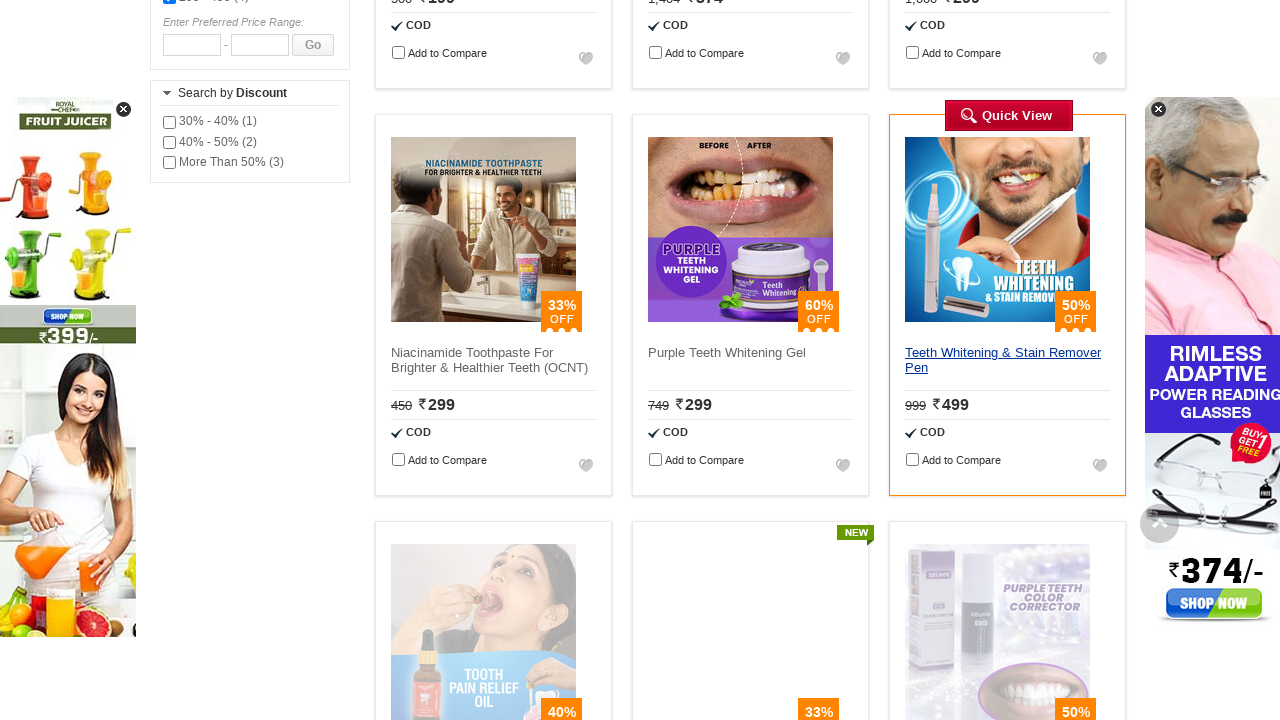

Navigated back to Naaptol homepage
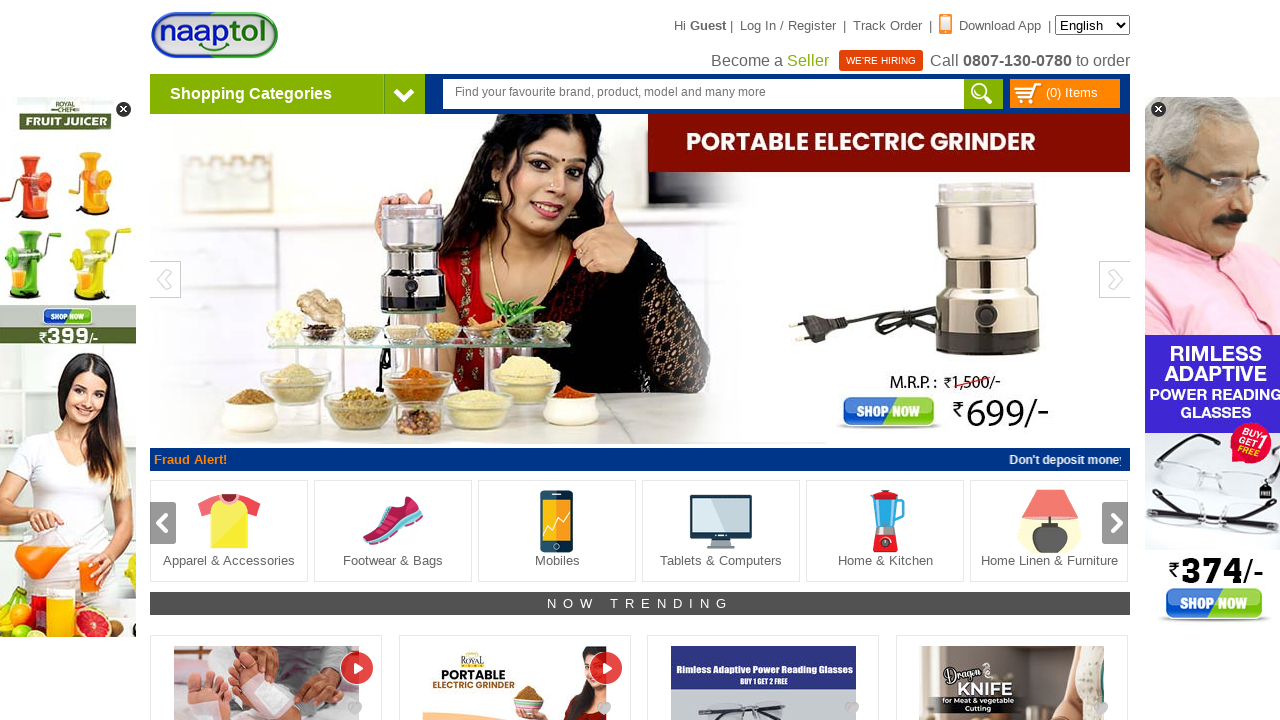

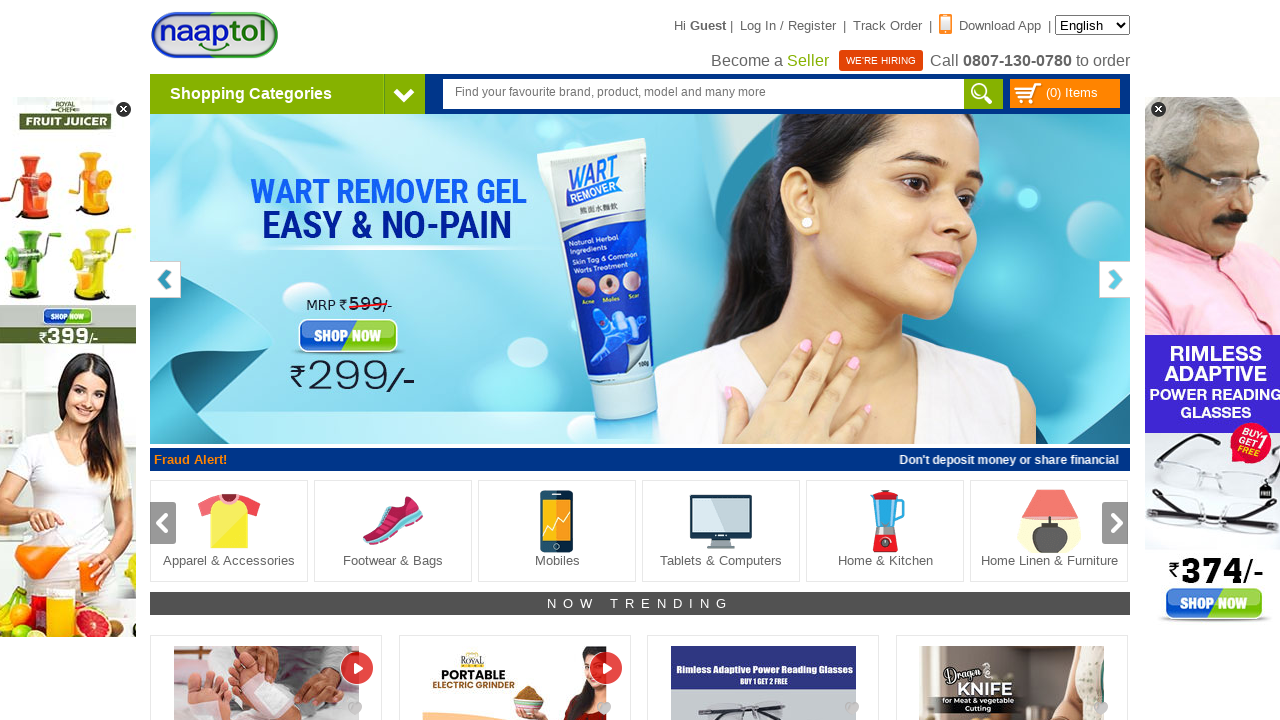